Tests the behavior of clicking the submit button without entering any credentials

Starting URL: https://kite.zerodha.com

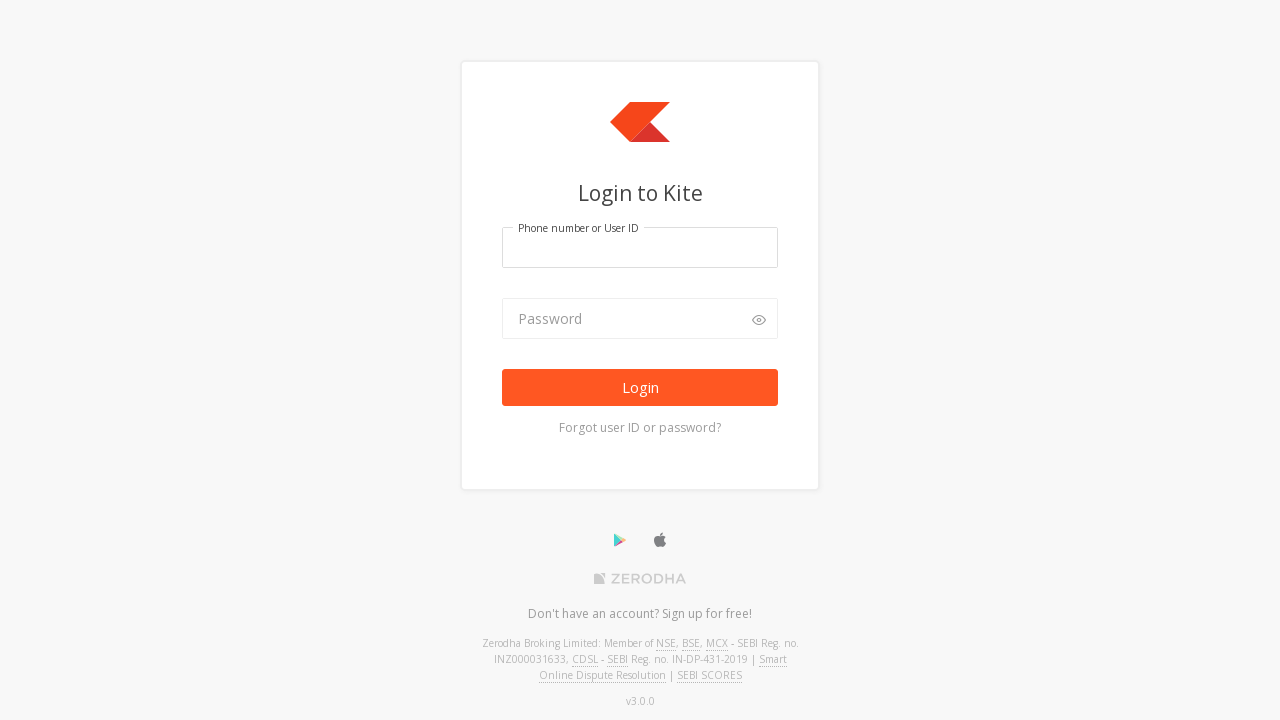

Clicked submit button without entering any credentials at (640, 388) on button[type='submit']
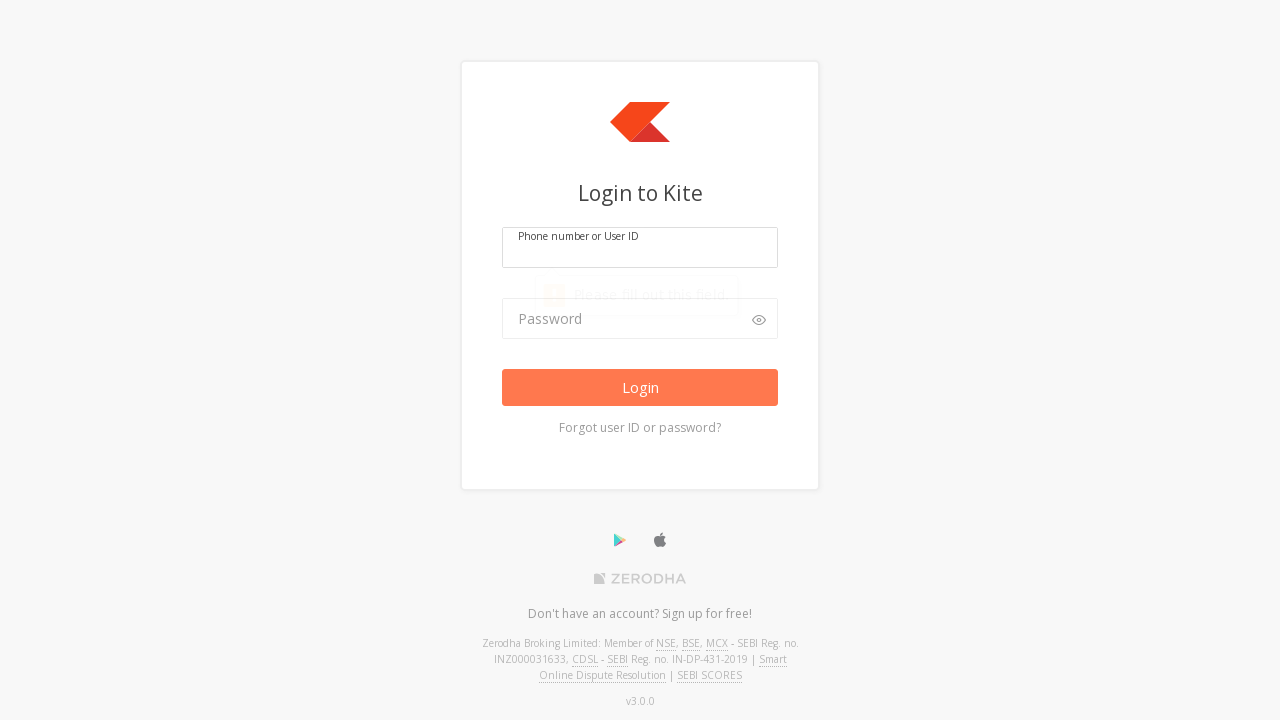

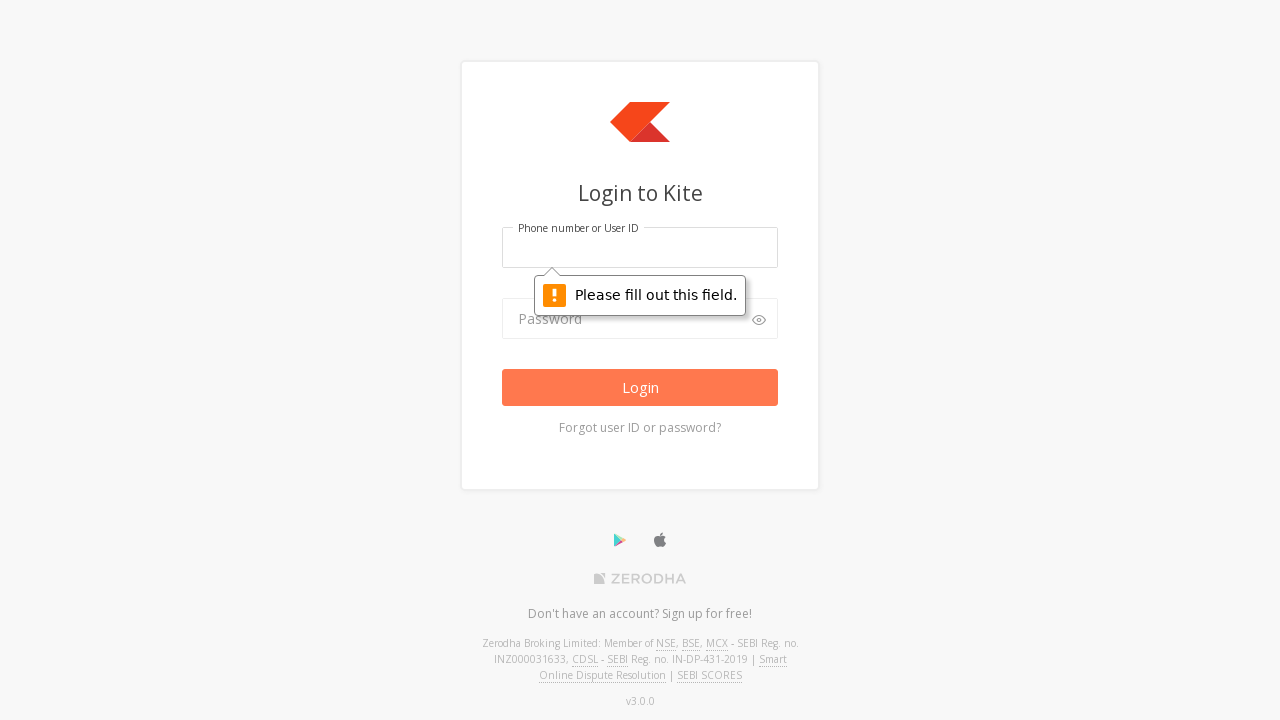